Tests that completed items are removed when clicking the Clear completed button

Starting URL: https://demo.playwright.dev/todomvc

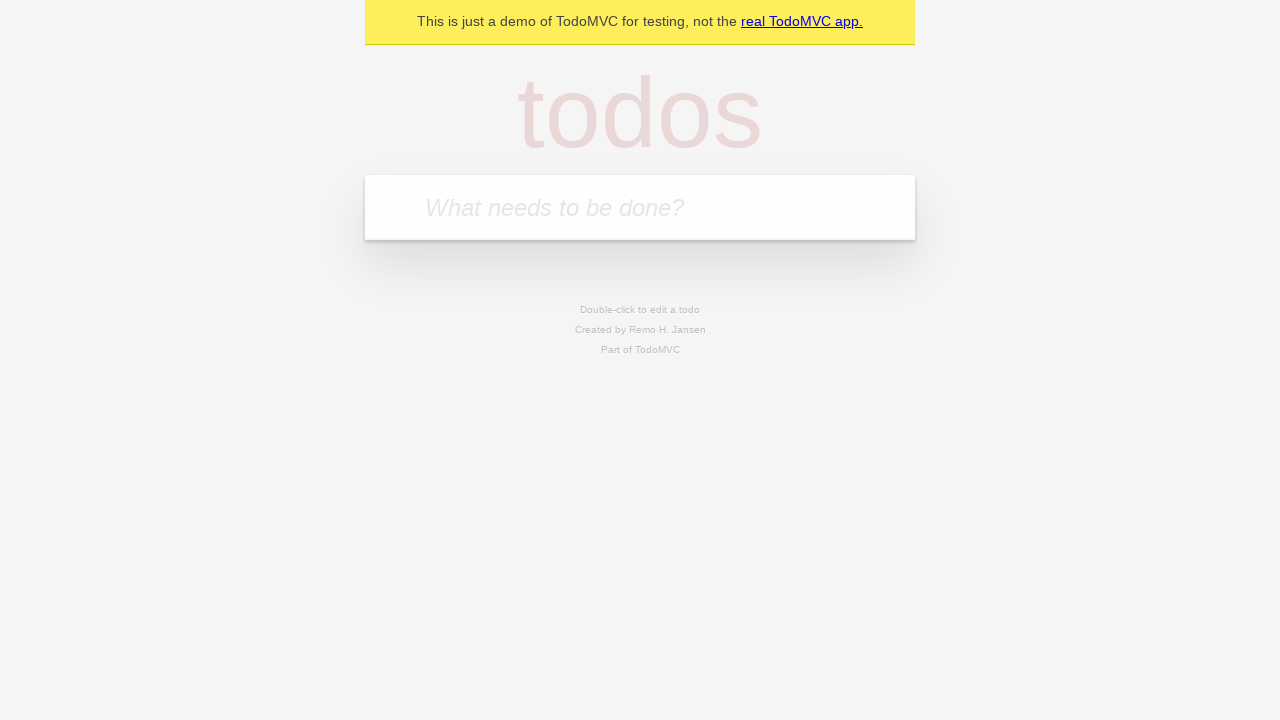

Filled todo input with 'buy some cheese' on internal:attr=[placeholder="What needs to be done?"i]
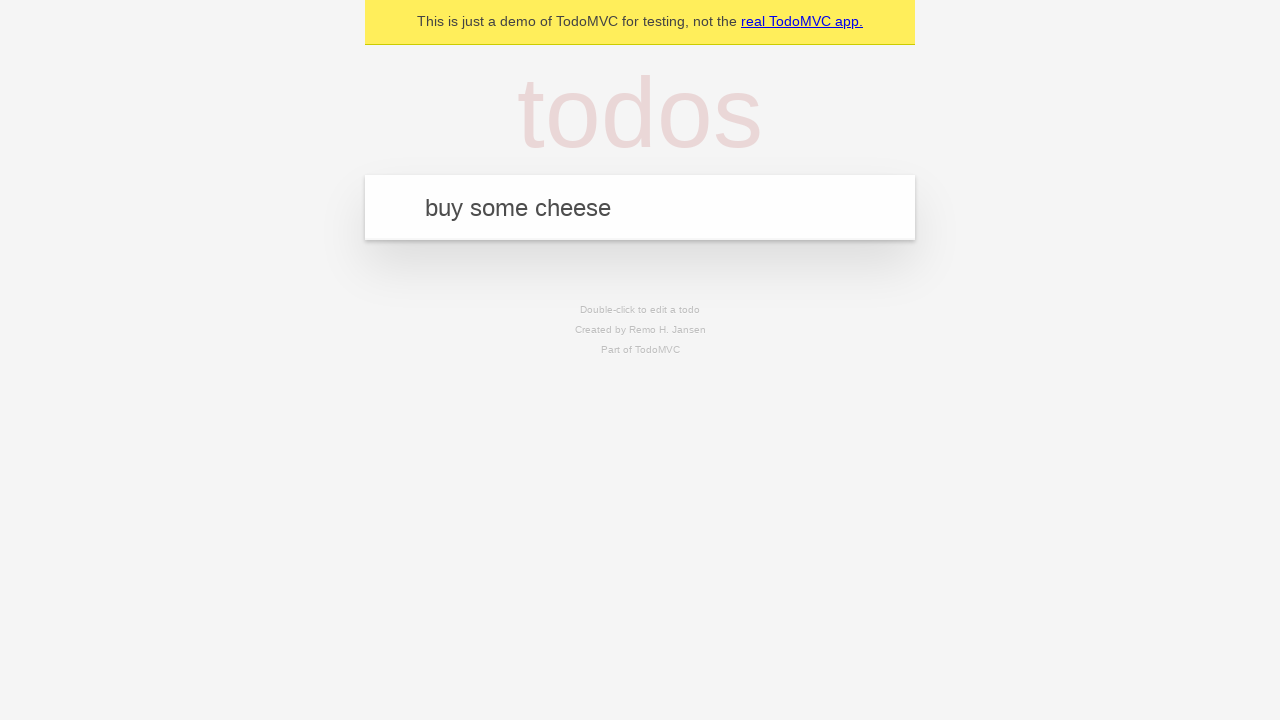

Pressed Enter to add first todo on internal:attr=[placeholder="What needs to be done?"i]
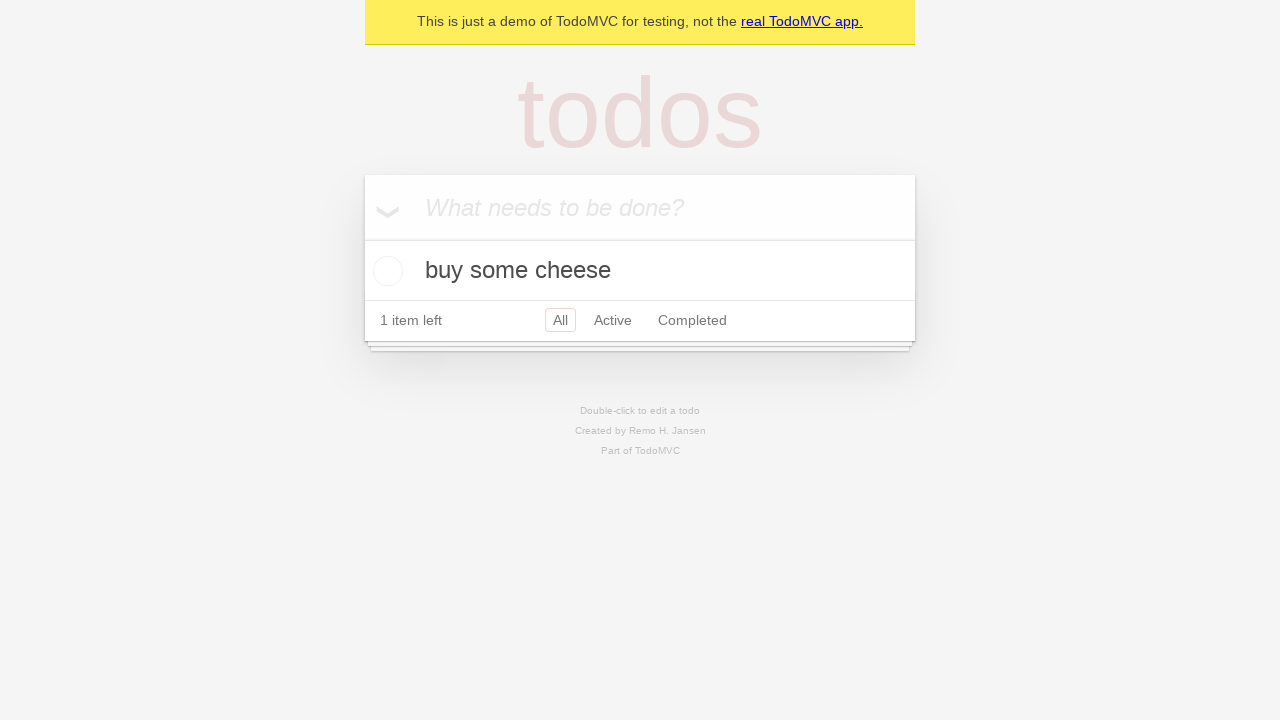

Filled todo input with 'feed the cat' on internal:attr=[placeholder="What needs to be done?"i]
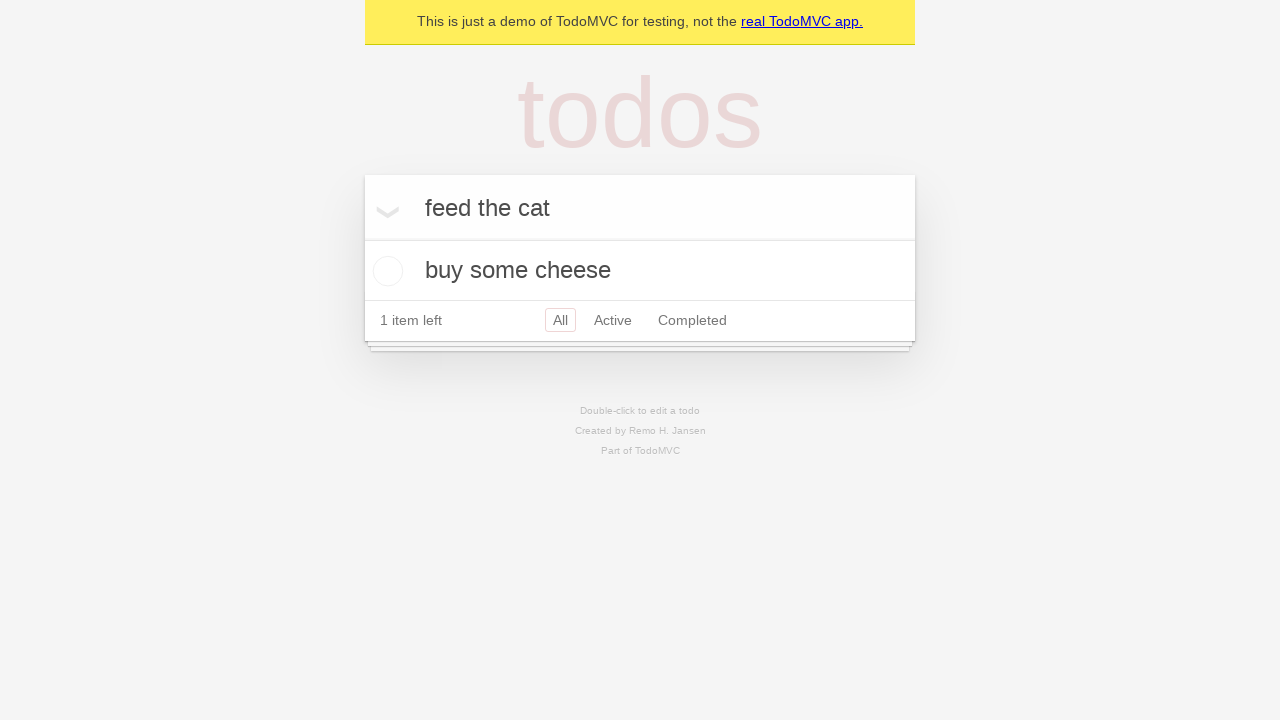

Pressed Enter to add second todo on internal:attr=[placeholder="What needs to be done?"i]
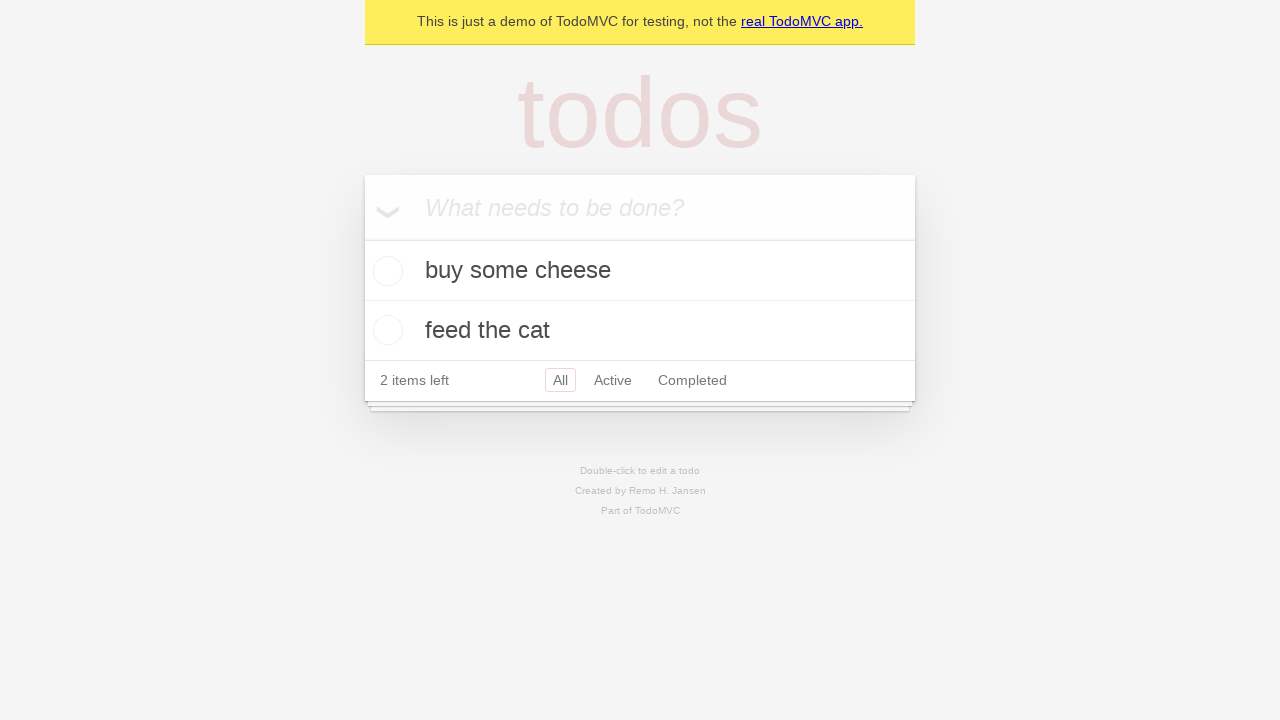

Filled todo input with 'book a doctors appointment' on internal:attr=[placeholder="What needs to be done?"i]
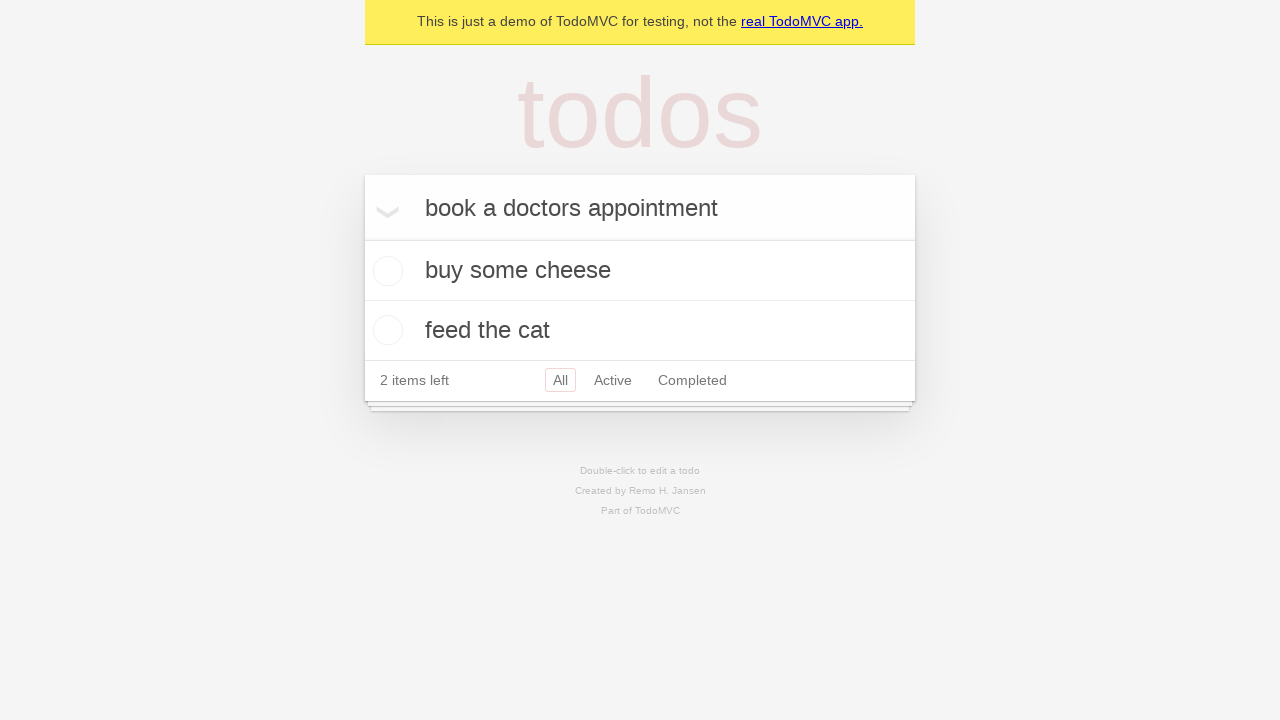

Pressed Enter to add third todo on internal:attr=[placeholder="What needs to be done?"i]
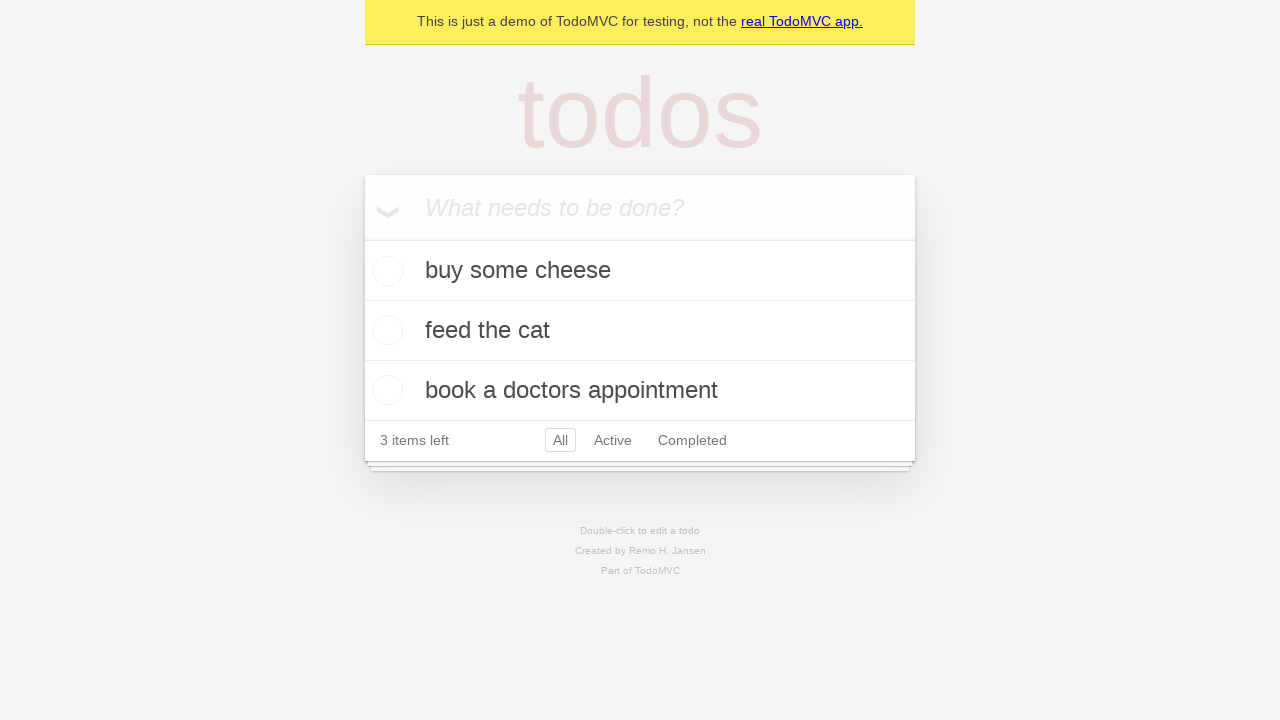

Checked the second todo item to mark it as completed at (385, 330) on internal:testid=[data-testid="todo-item"s] >> nth=1 >> internal:role=checkbox
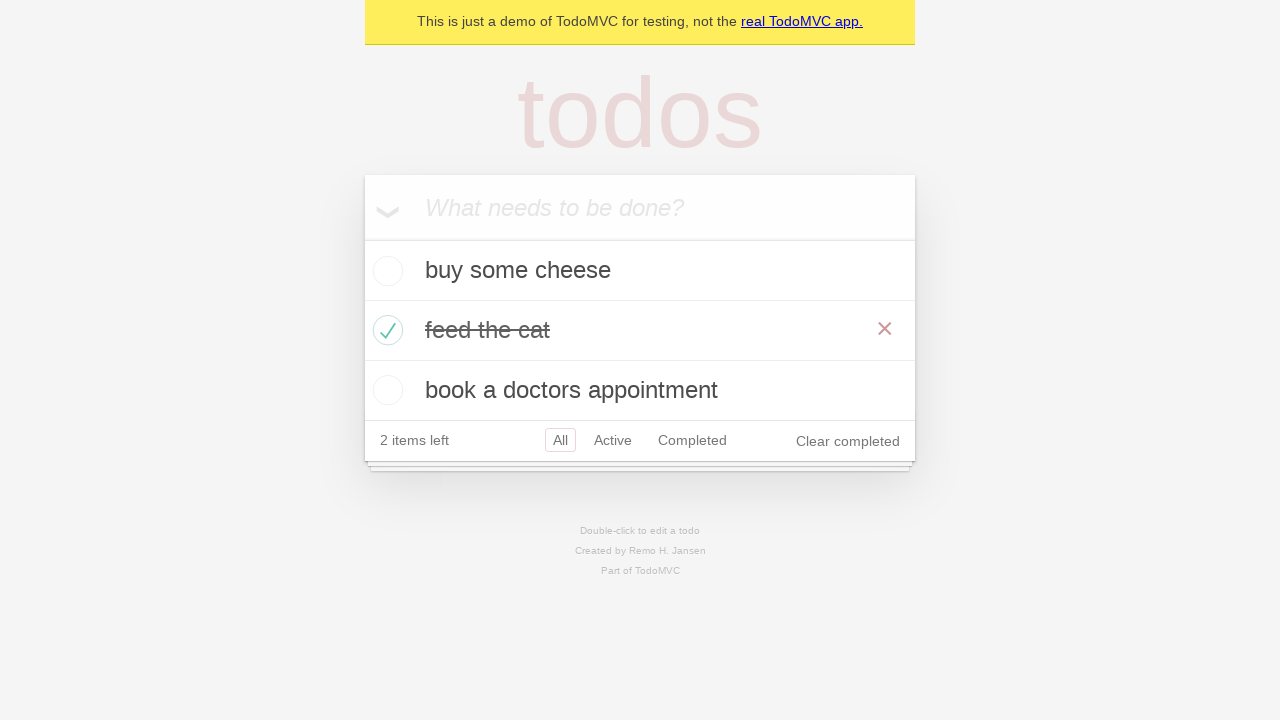

Clicked 'Clear completed' button to remove completed todos at (848, 441) on internal:role=button[name="Clear completed"i]
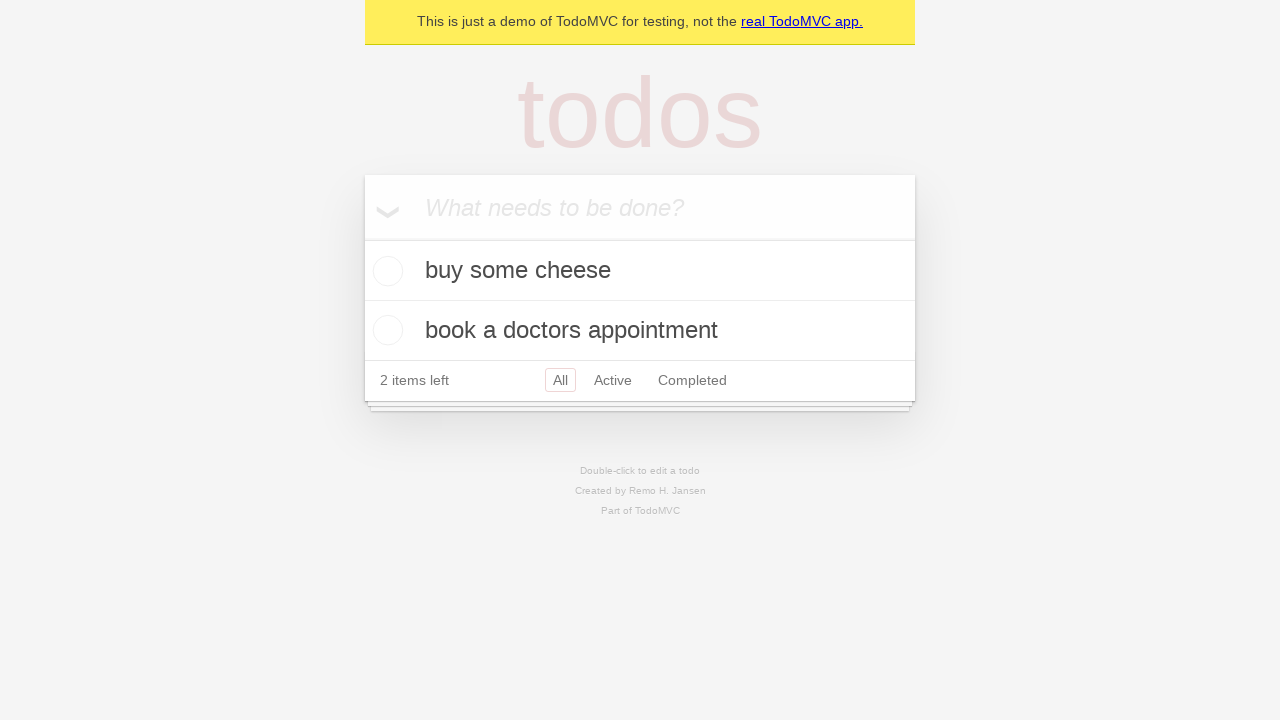

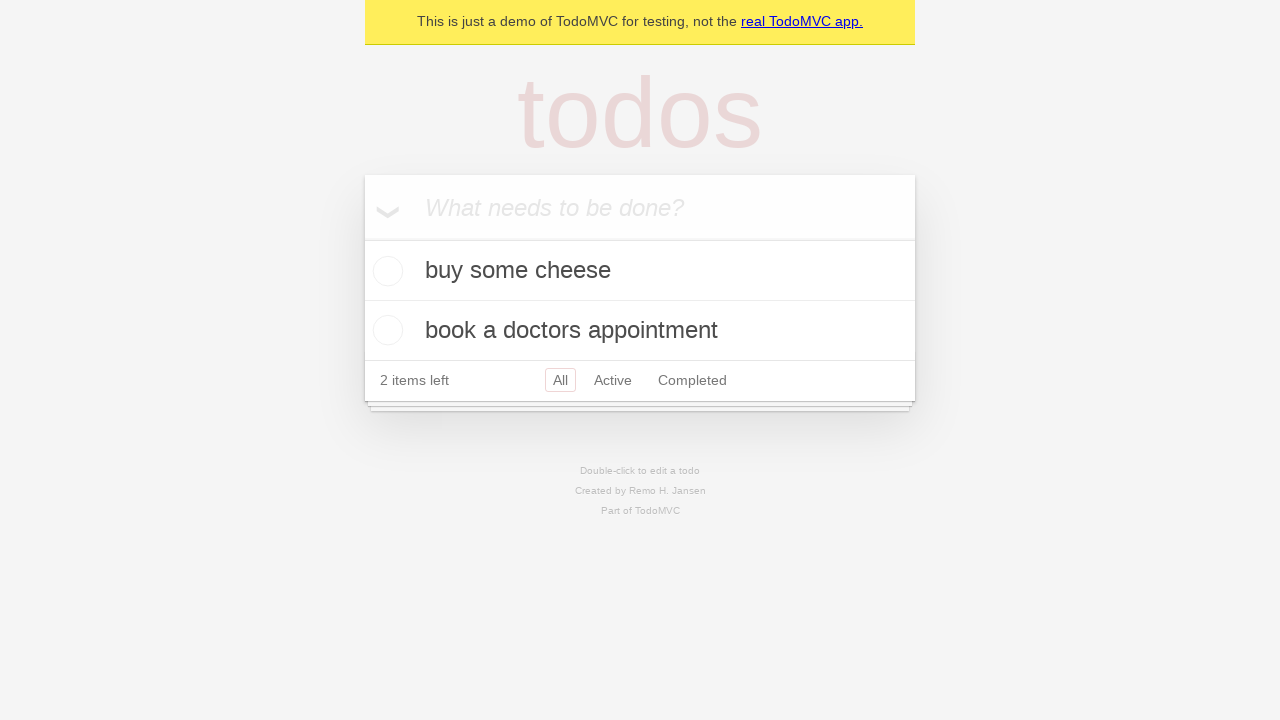